Scrolls to the bottom of the page and displays an alert dialog

Starting URL: http://www.ptpress.com.cn/search/books

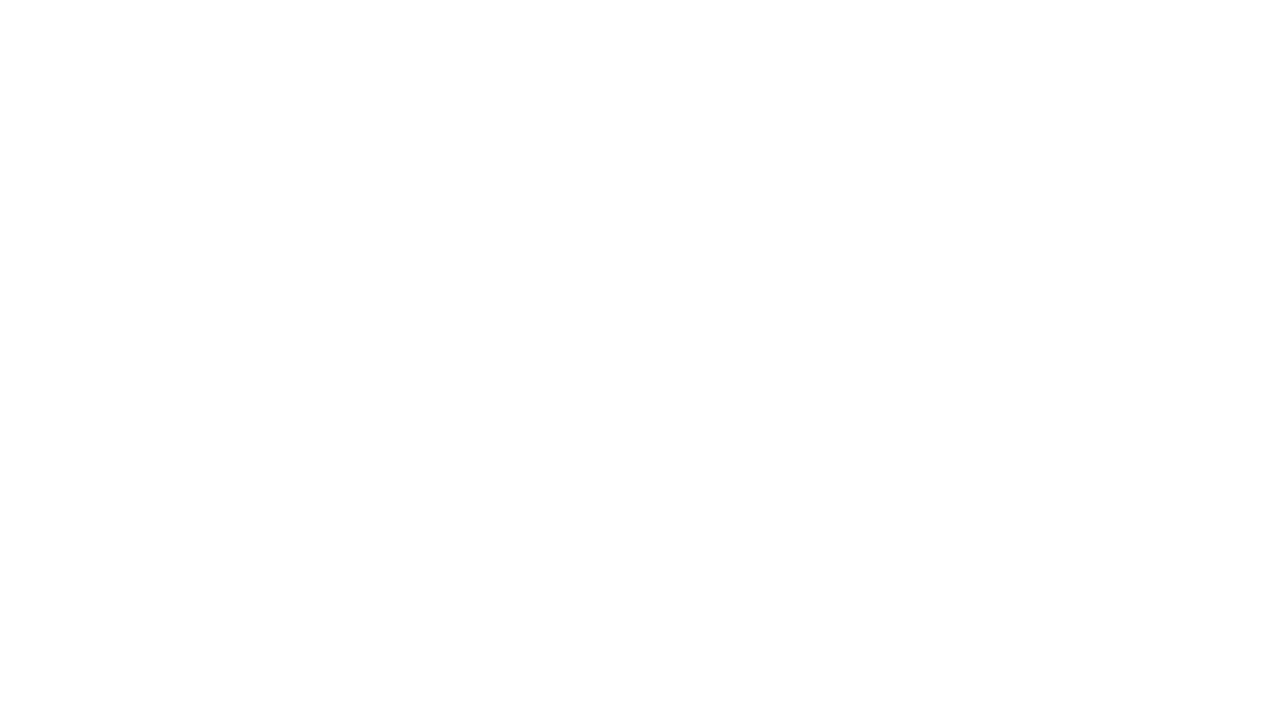

Scrolled to the bottom of the page
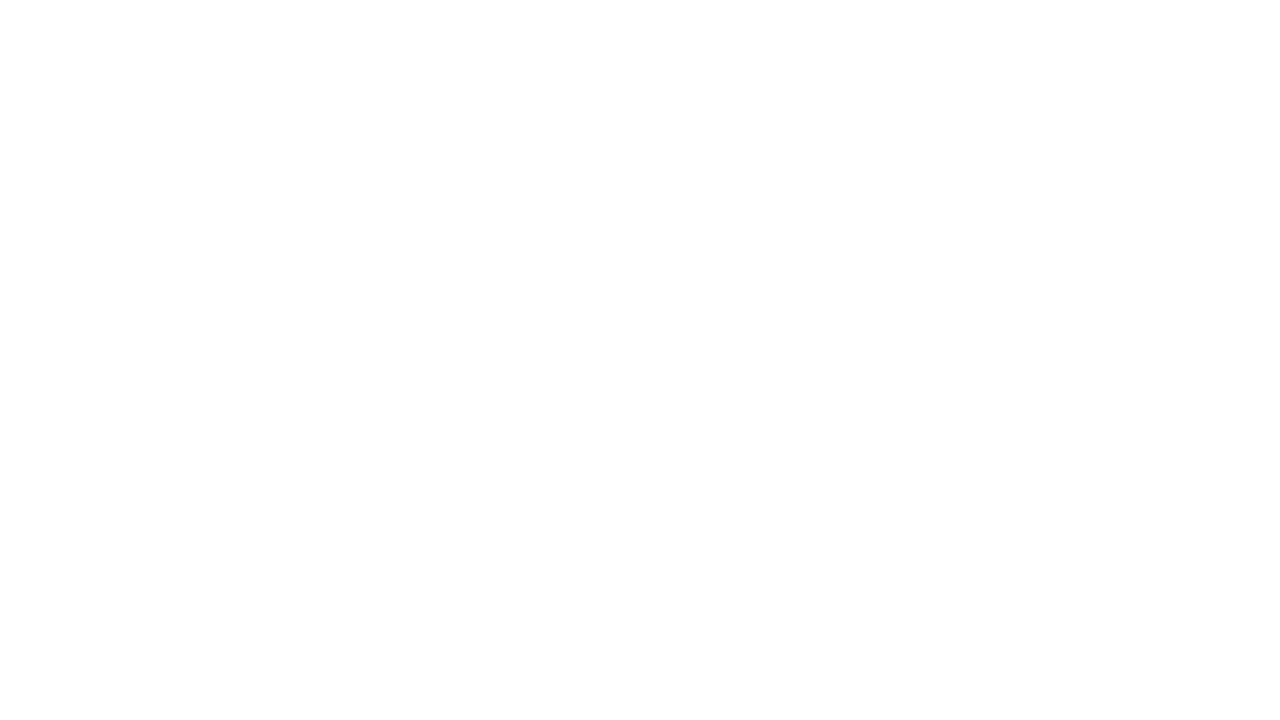

Displayed alert dialog with text 'python爬虫'
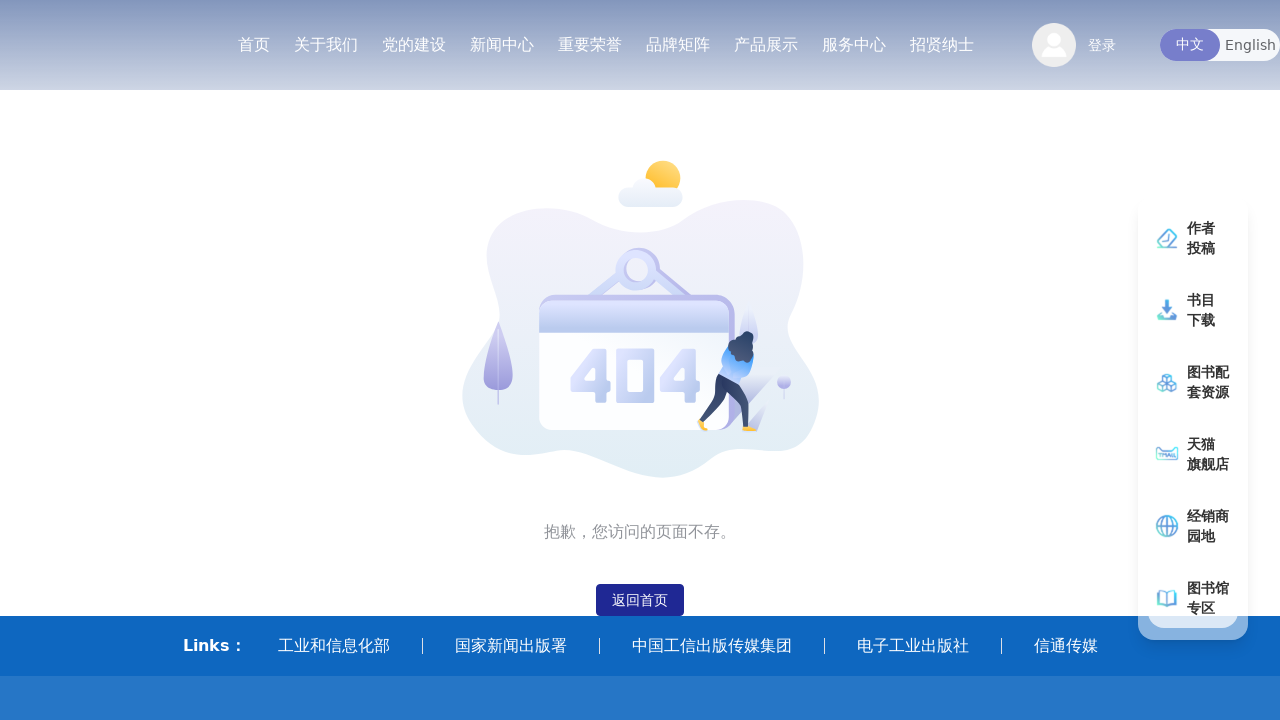

Accepted alert dialog
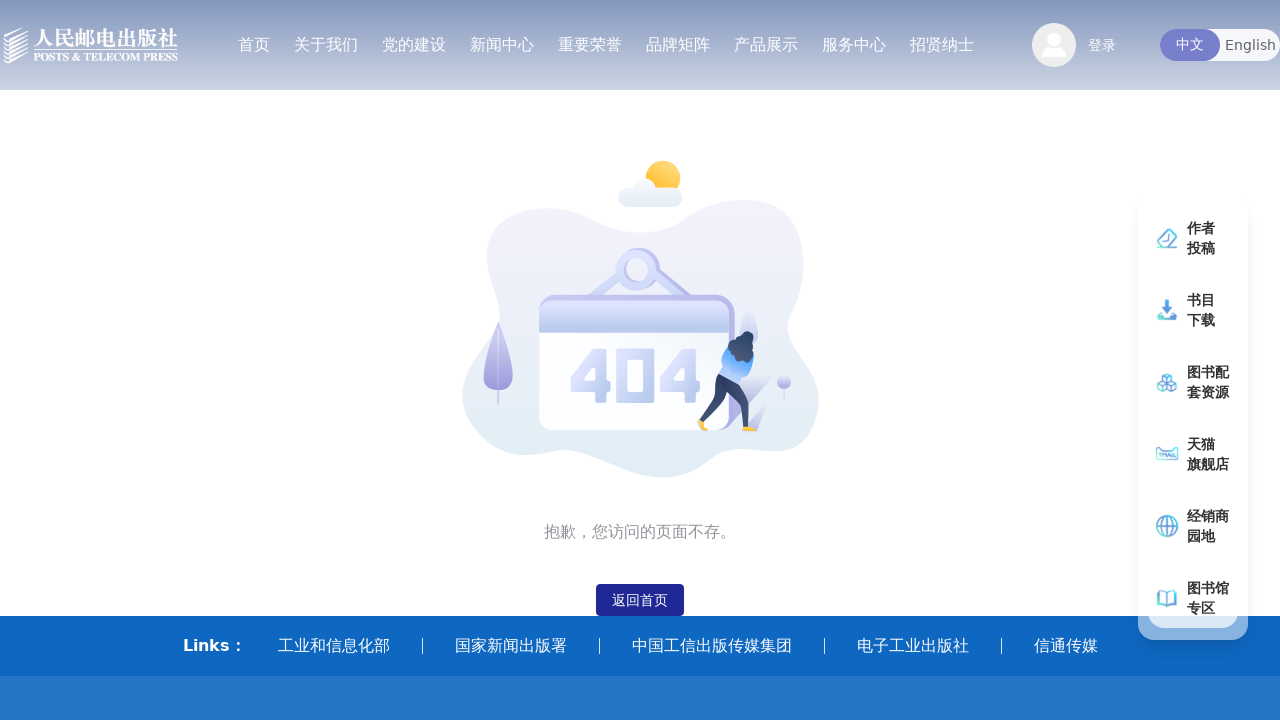

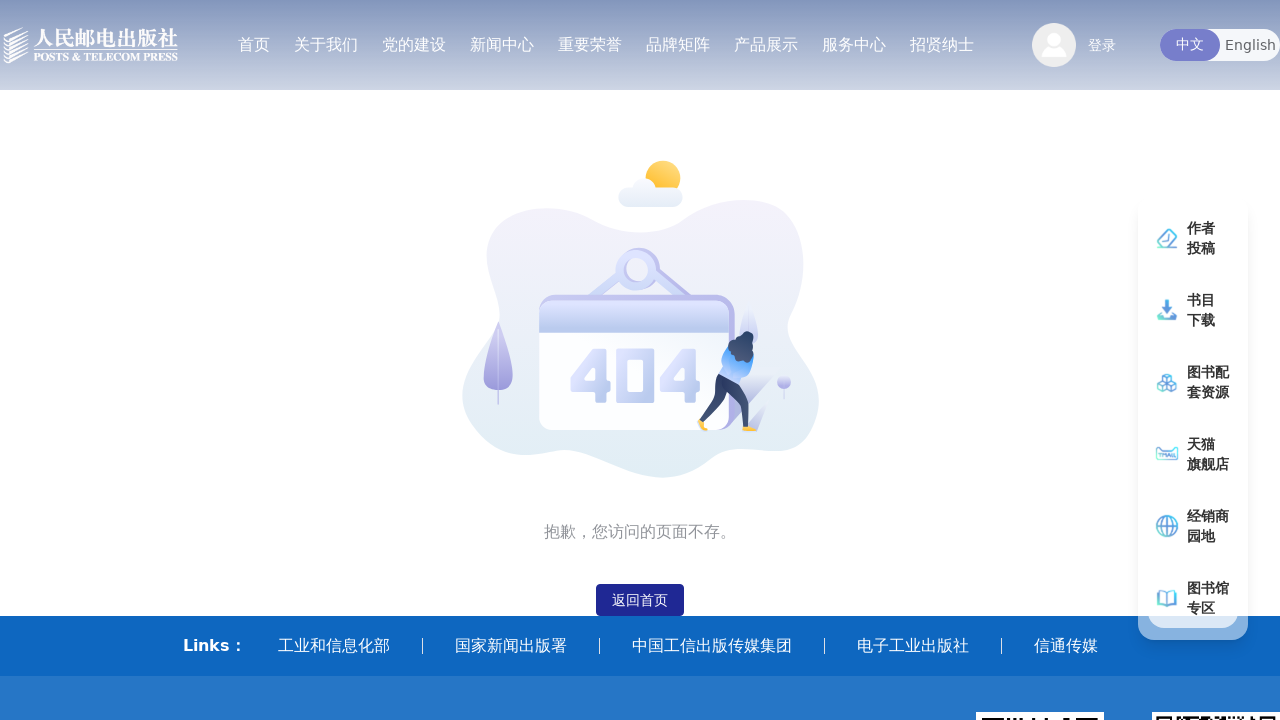